Tests table sorting functionality by clicking the column header to sort items, then searches for a specific item ("Rice") across pagination and retrieves its price

Starting URL: https://rahulshettyacademy.com/seleniumPractise/#/offers

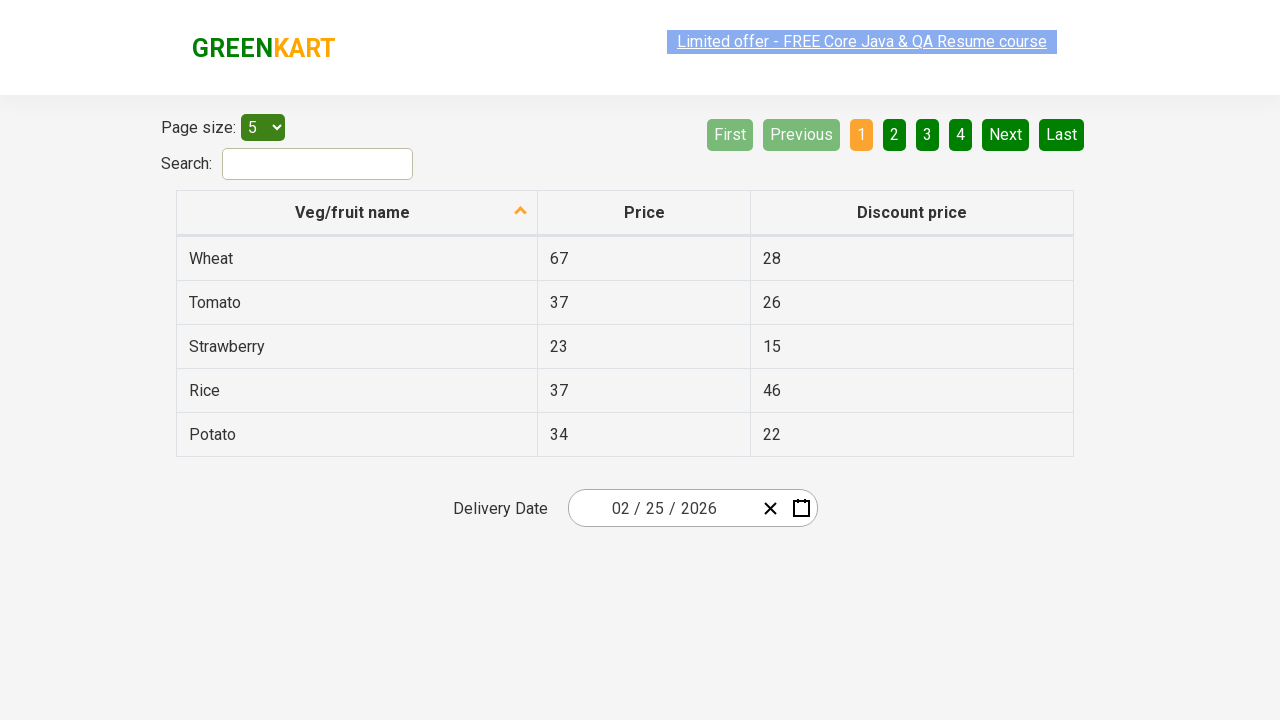

Clicked first column header to sort table at (357, 213) on xpath=//th[1]
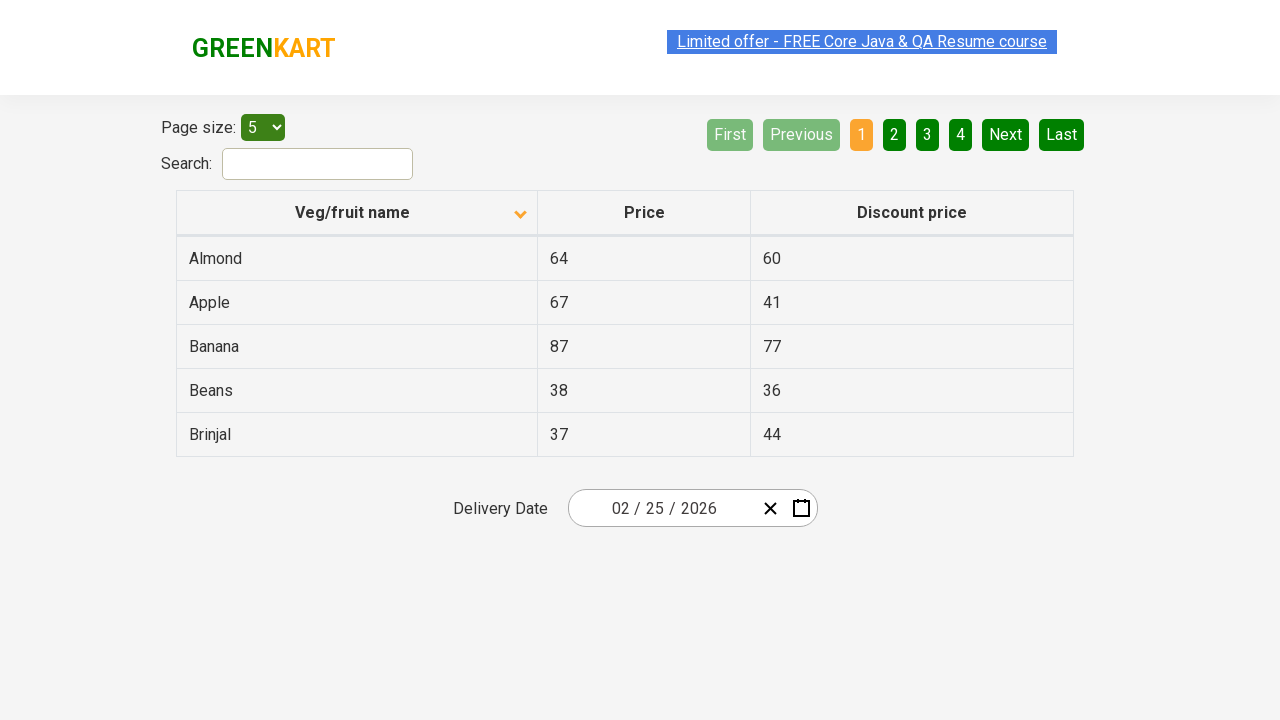

Table loaded successfully
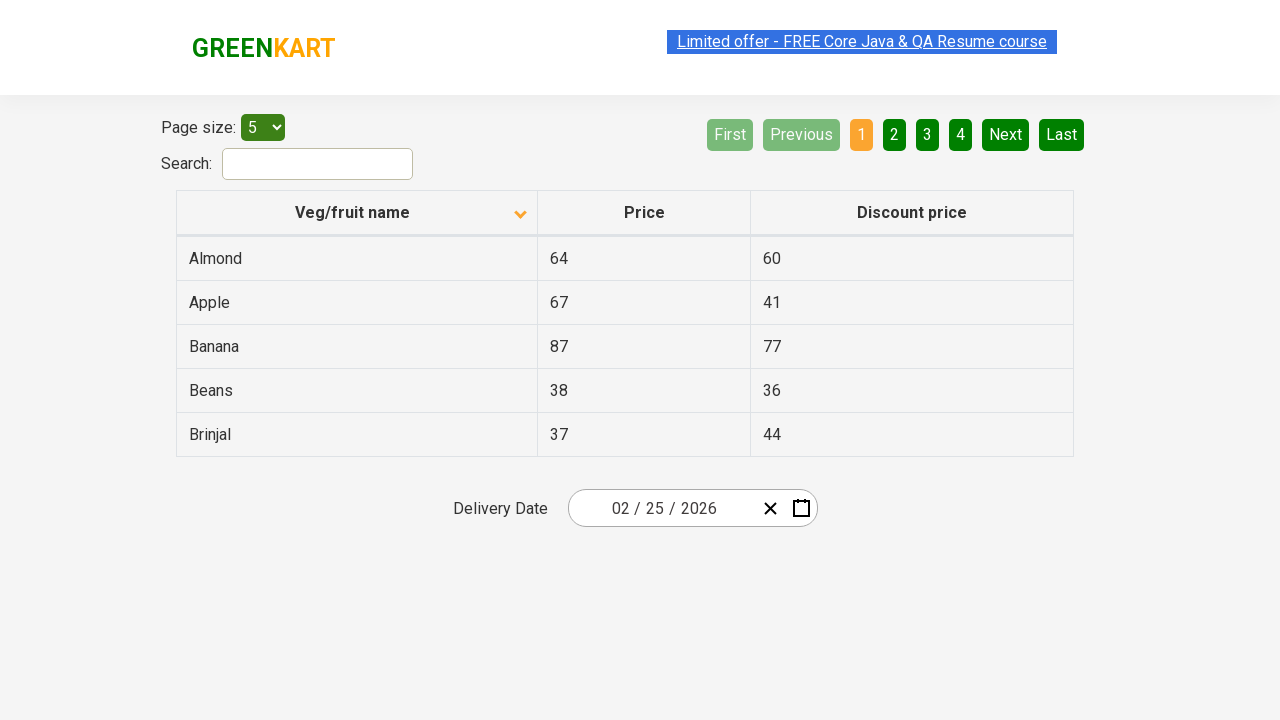

Retrieved 5 items from first column
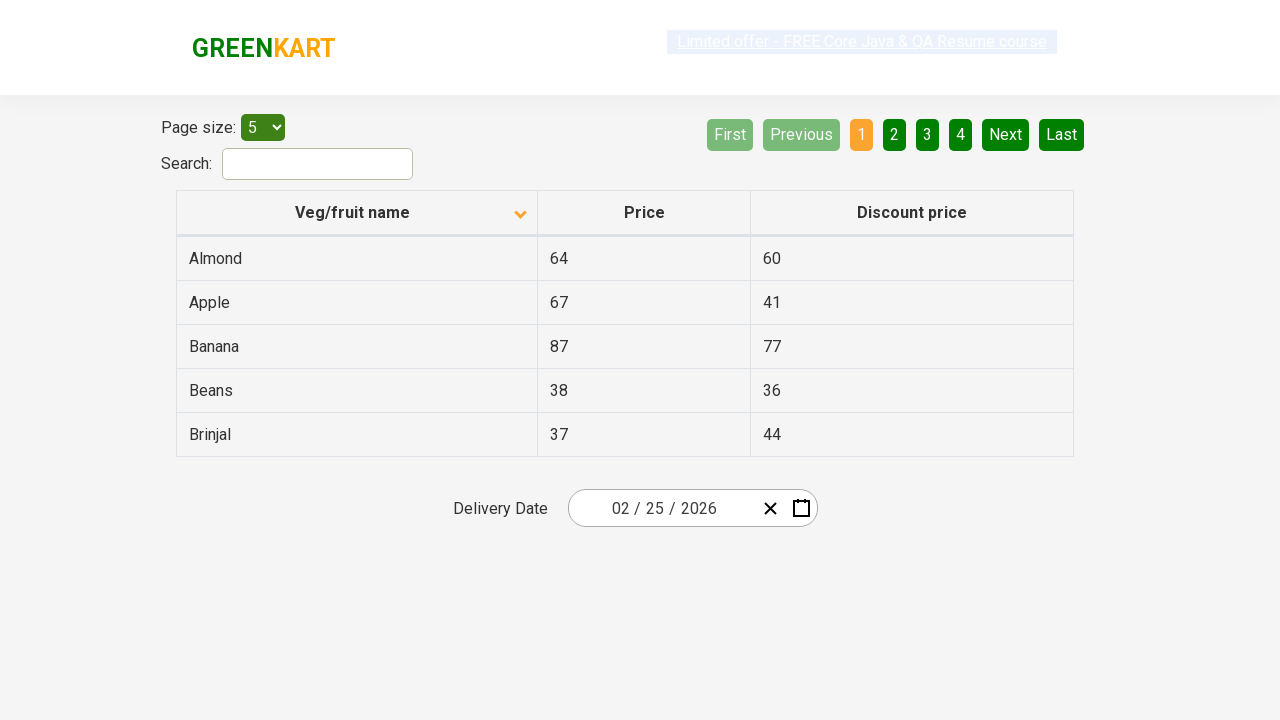

Clicked next pagination button at (1006, 134) on xpath=//a[@aria-label='Next']
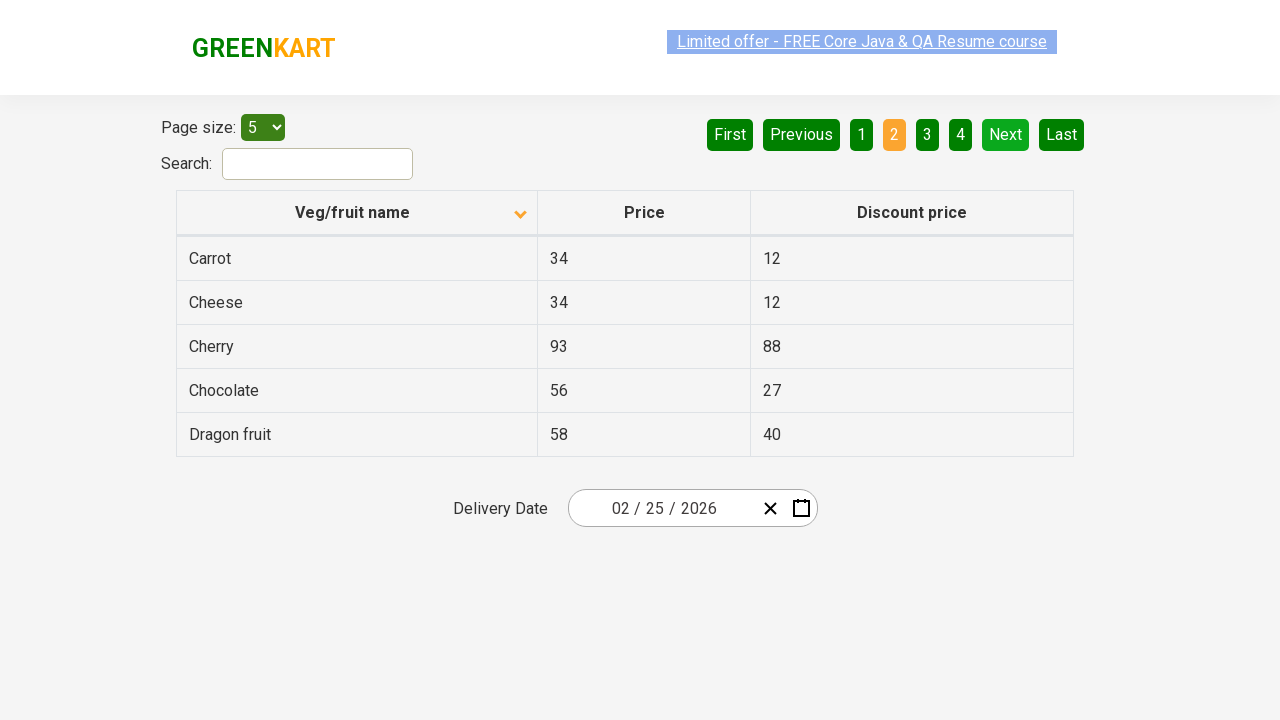

Next page loaded
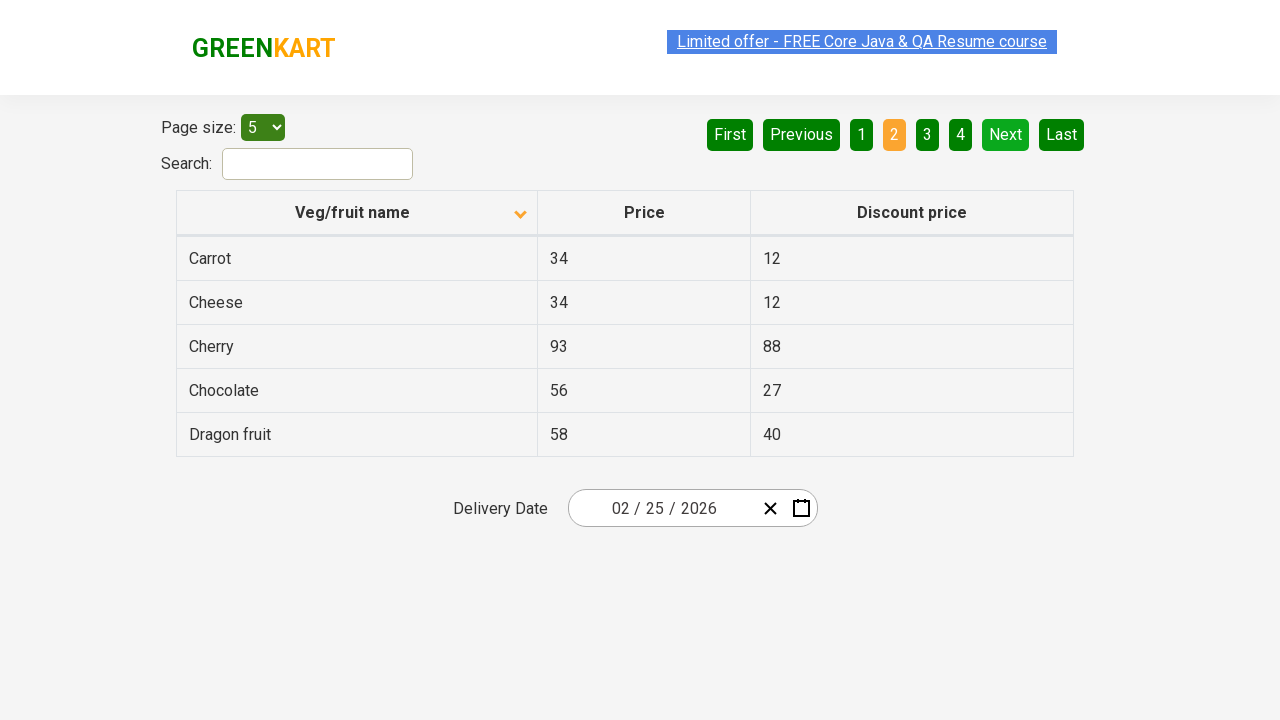

Clicked next pagination button at (1006, 134) on xpath=//a[@aria-label='Next']
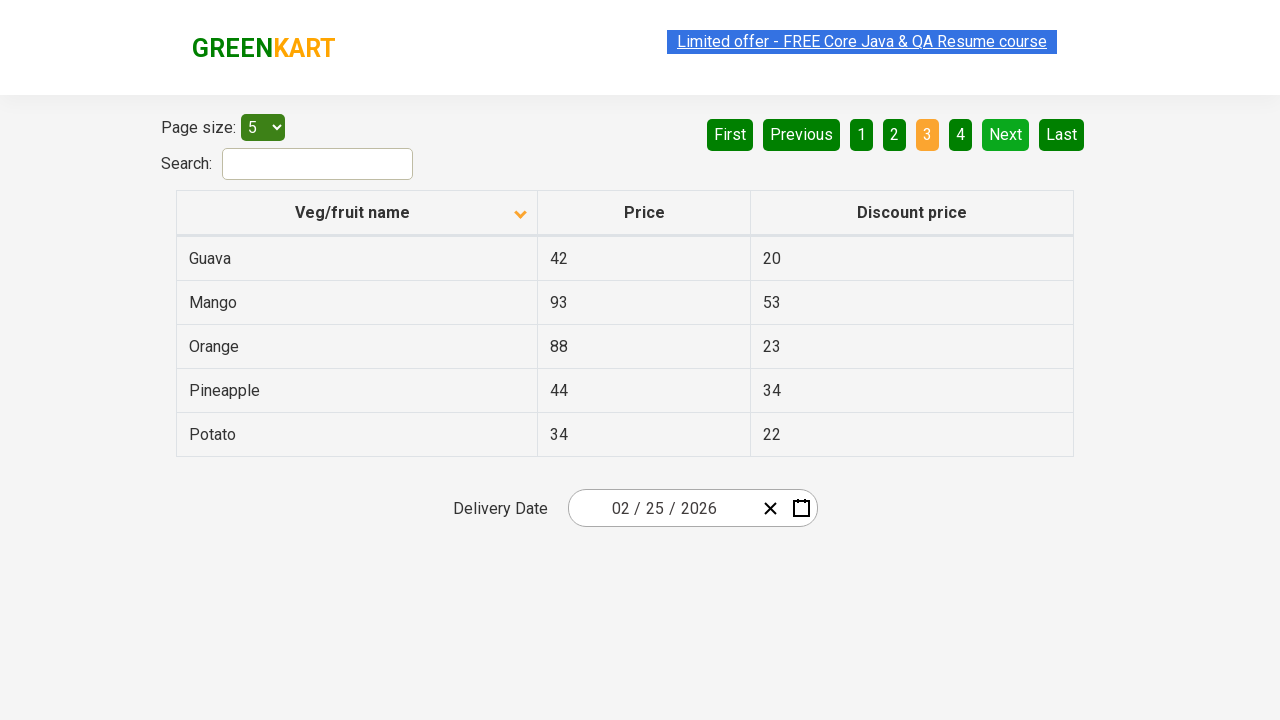

Next page loaded
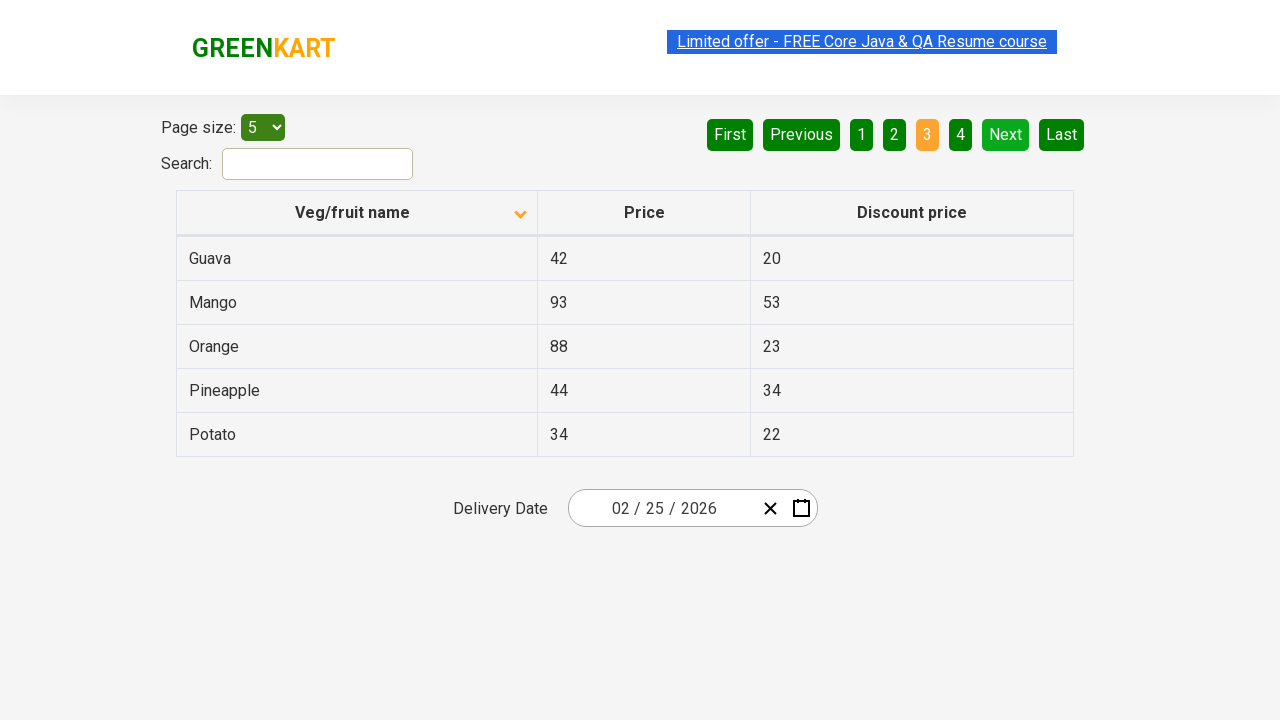

Clicked next pagination button at (1006, 134) on xpath=//a[@aria-label='Next']
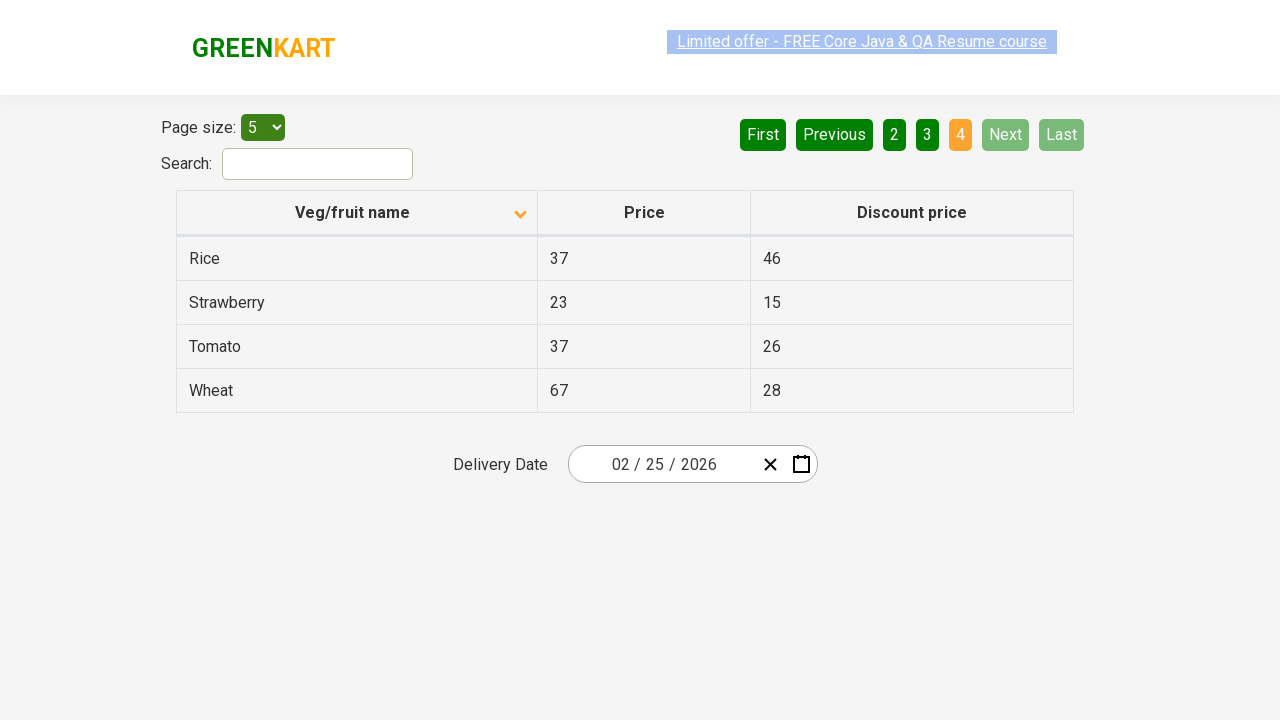

Next page loaded
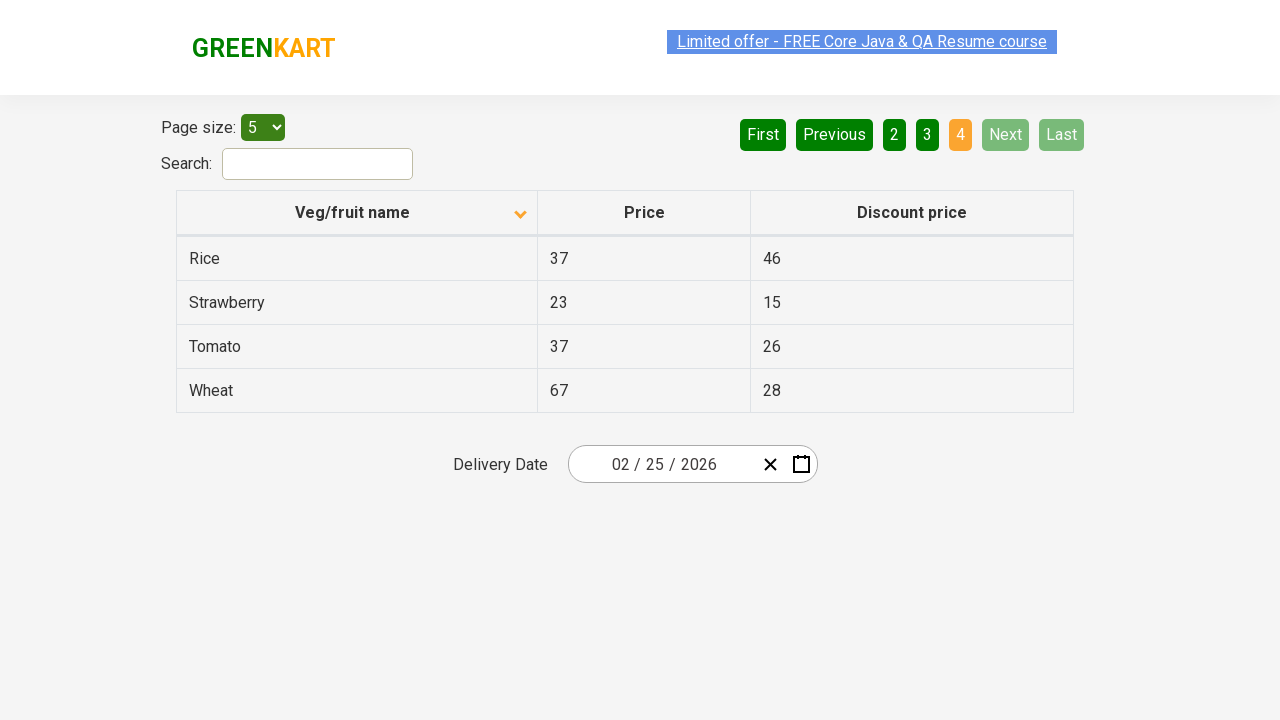

Found 'Rice' in table
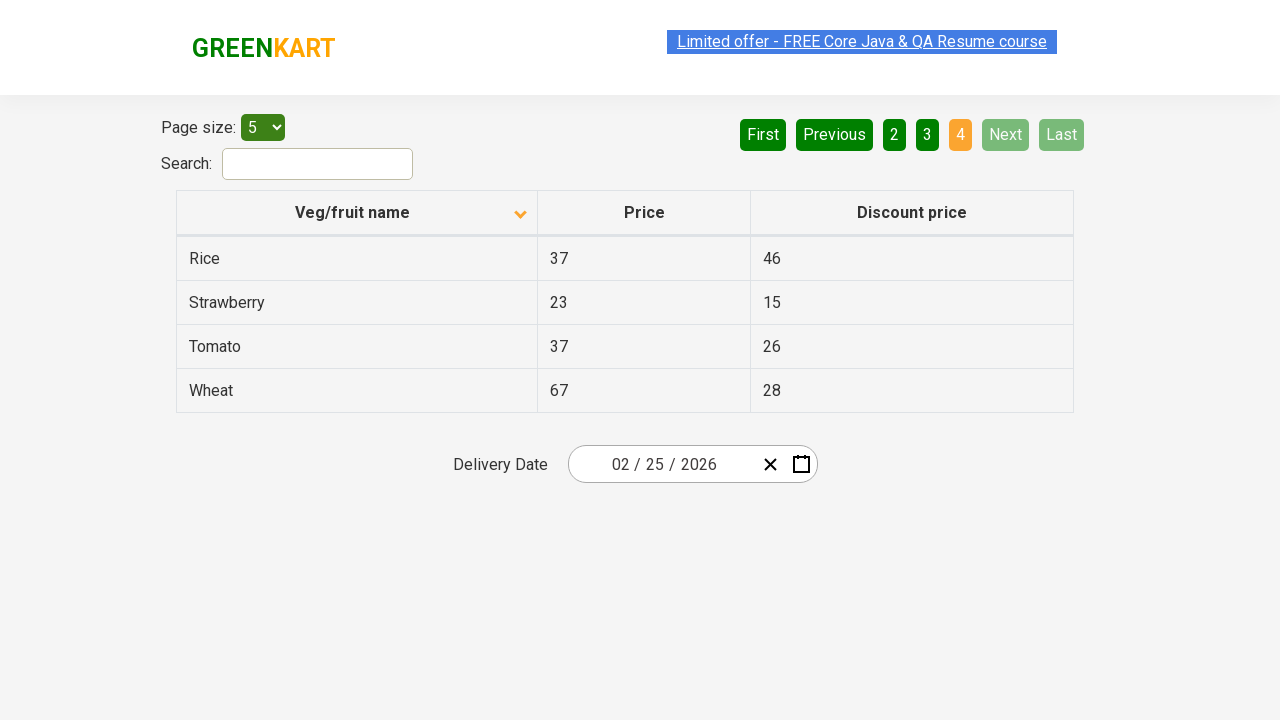

Retrieved price of Rice: 37
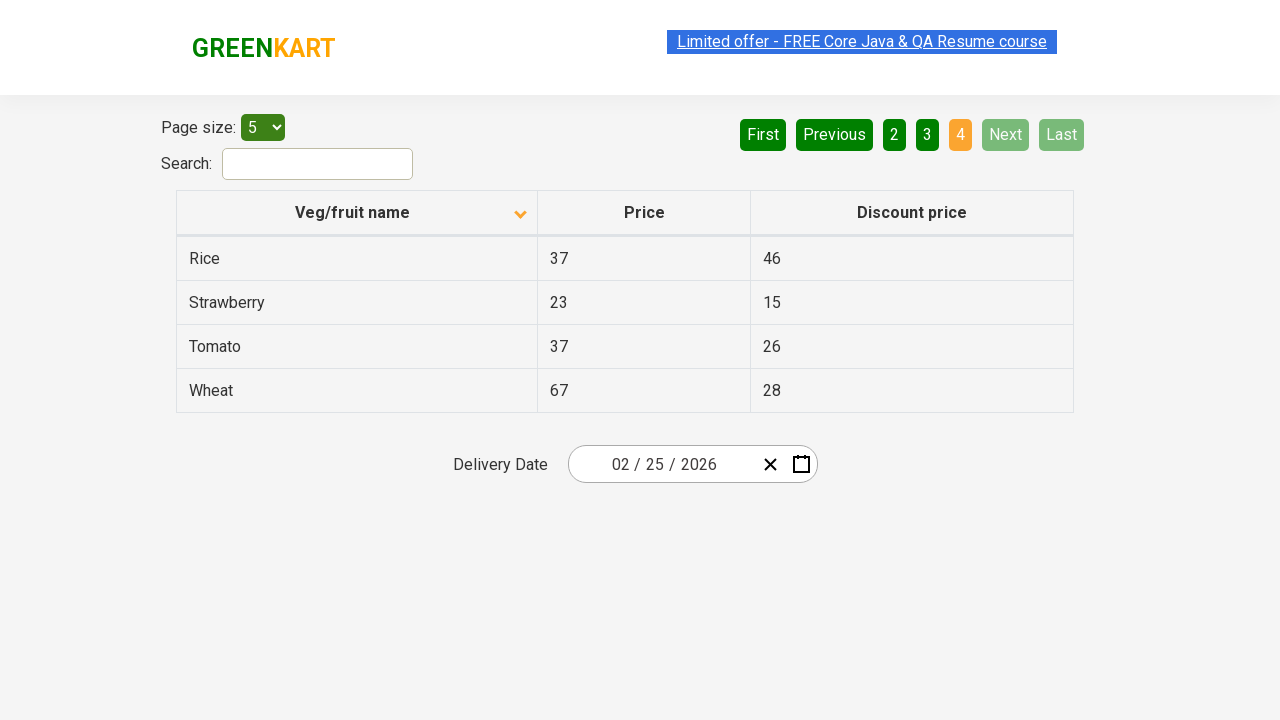

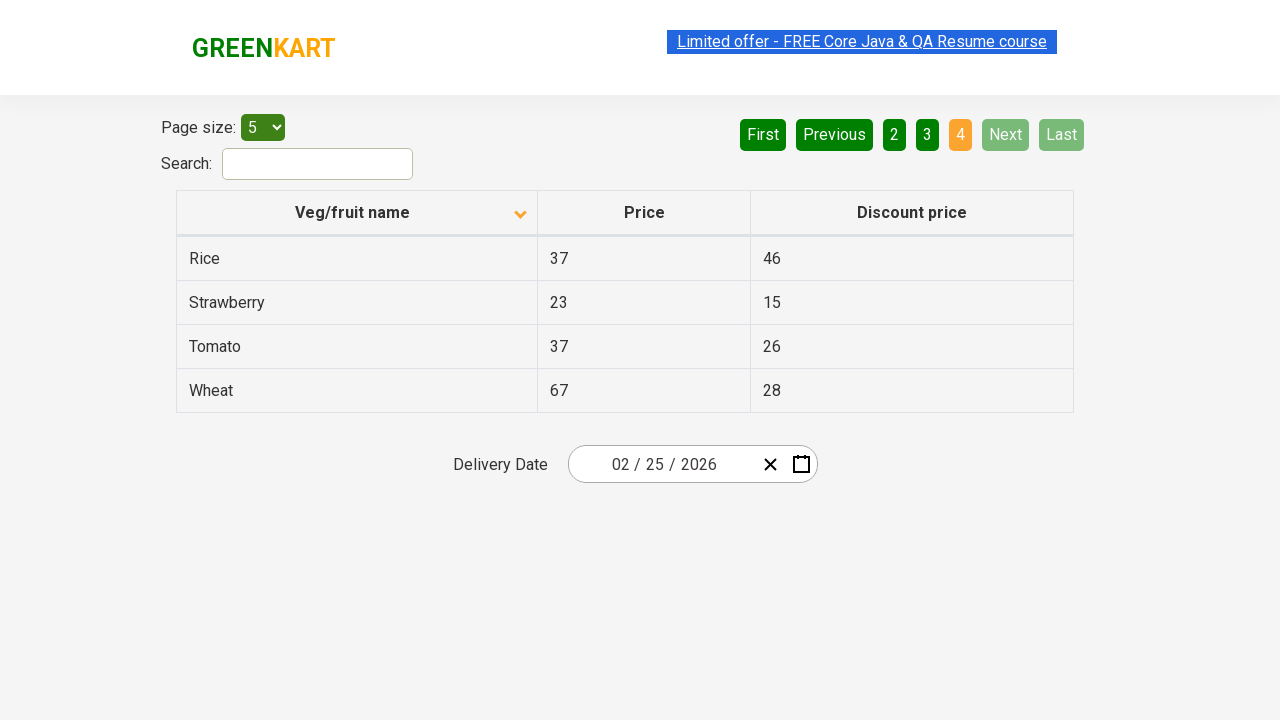